Tests registration form validation by attempting to sign up with an existing email address and verifying the error message appears

Starting URL: https://automationexercise.com/

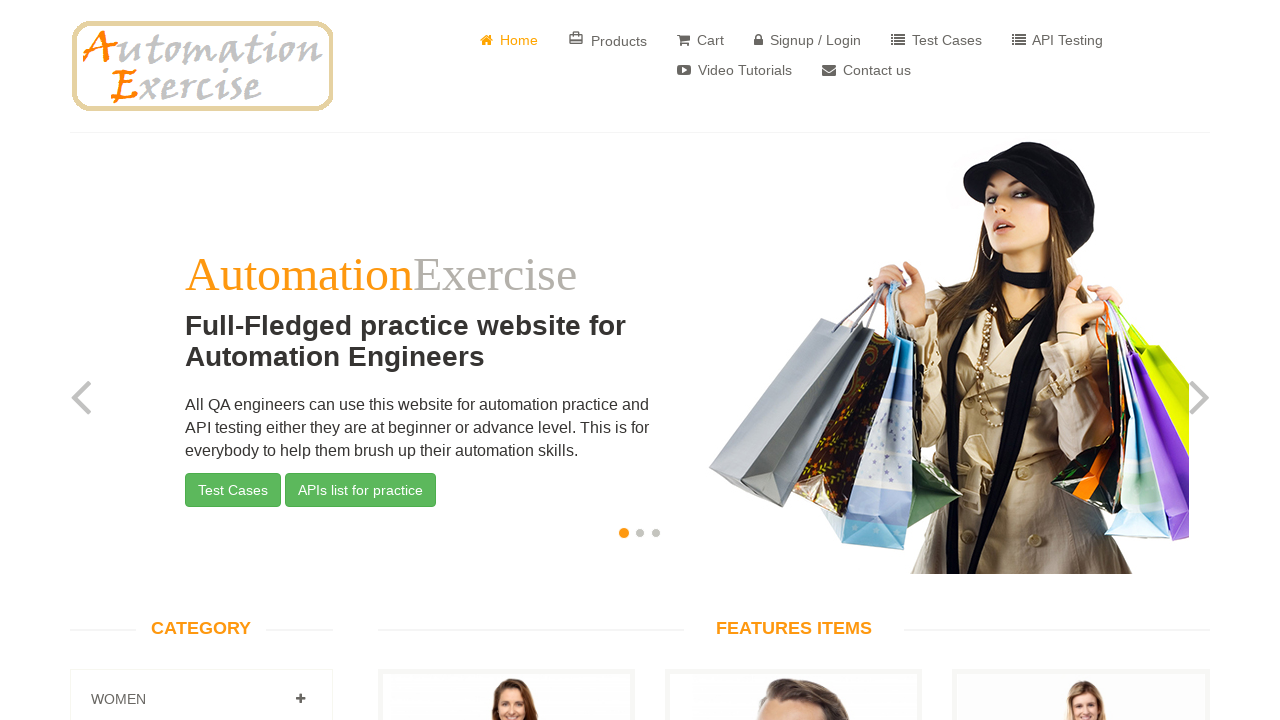

Clicked 'Signup / Login' button in header at (808, 40) on #header > div > div > div > div.col-sm-8 > div > ul > li:nth-child(4) > a
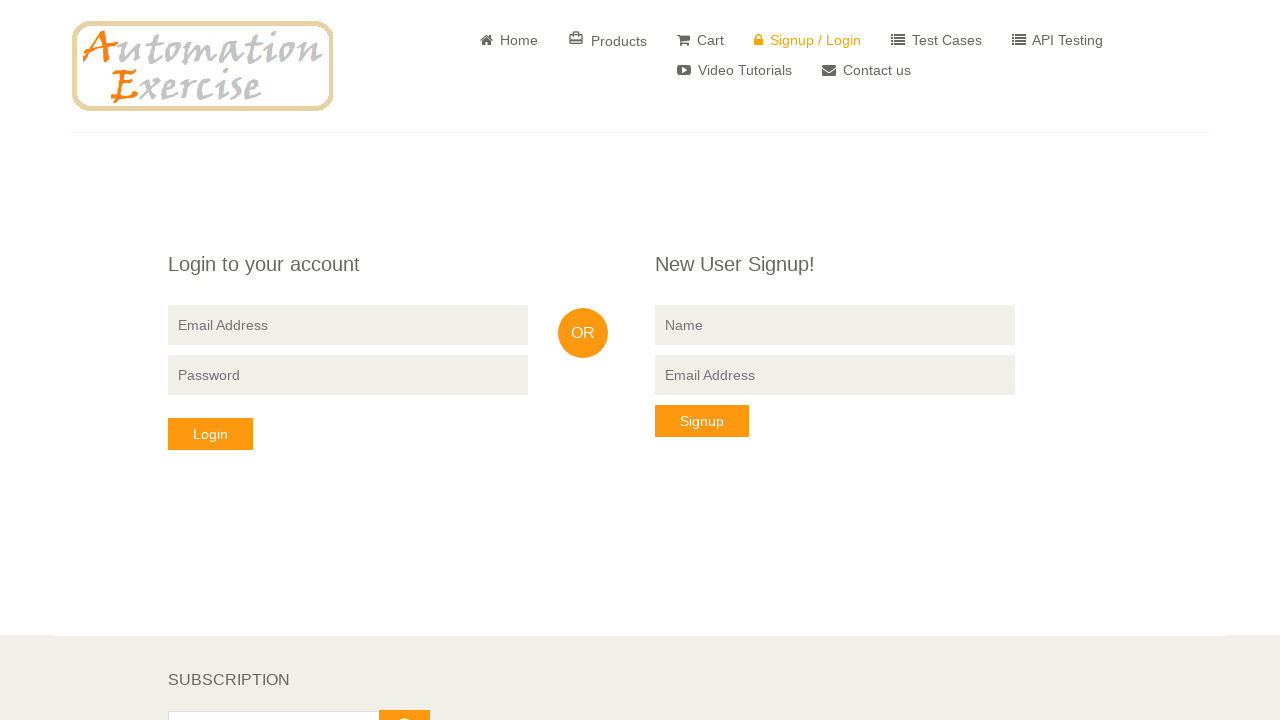

Signup form became visible
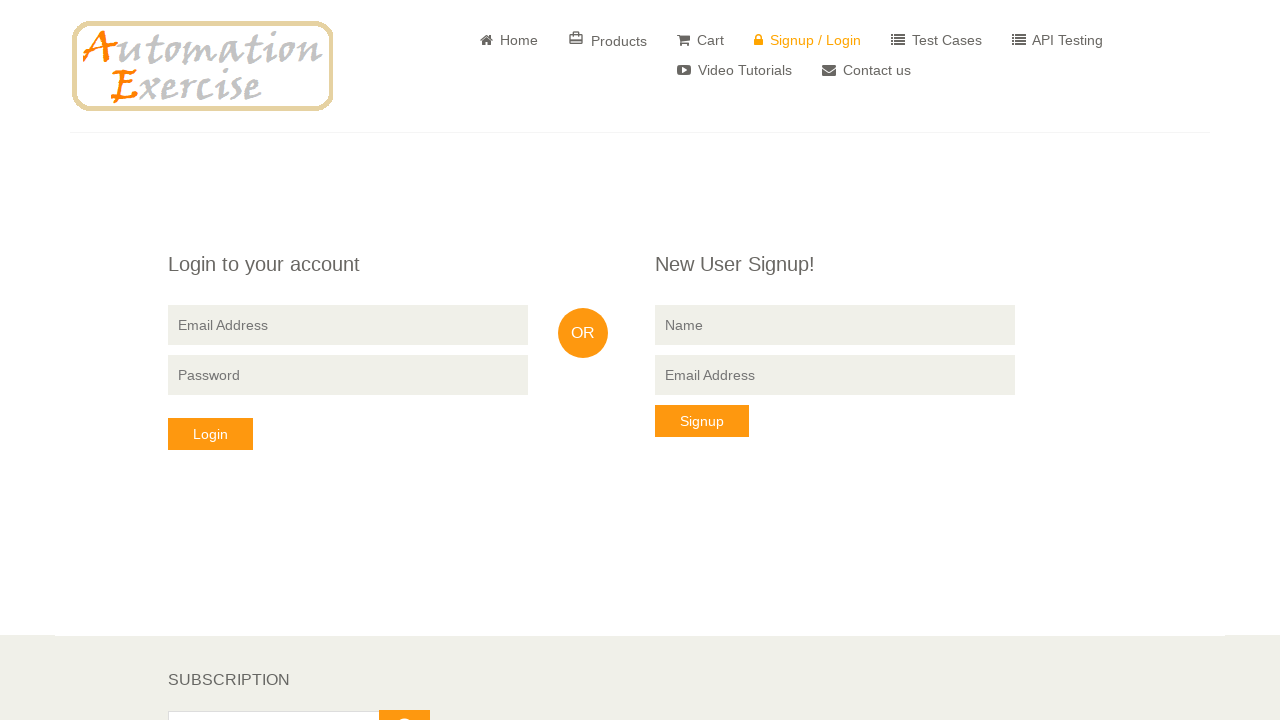

Filled in name field with 'Maria Santos' on #form > div > div > div:nth-child(3) > div > form > input[type=text]:nth-child(2
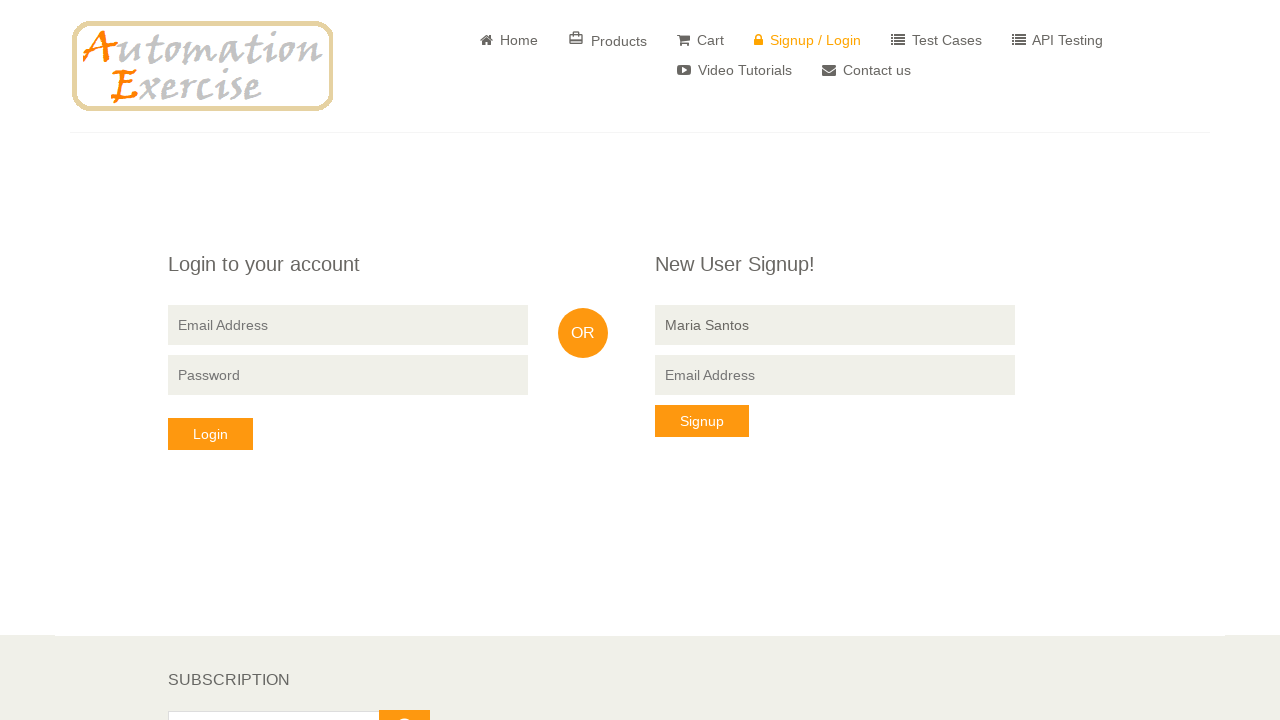

Filled in email field with existing email 'testuser347@example.com' on #form > div > div > div:nth-child(3) > div > form > input[type=email]:nth-child(
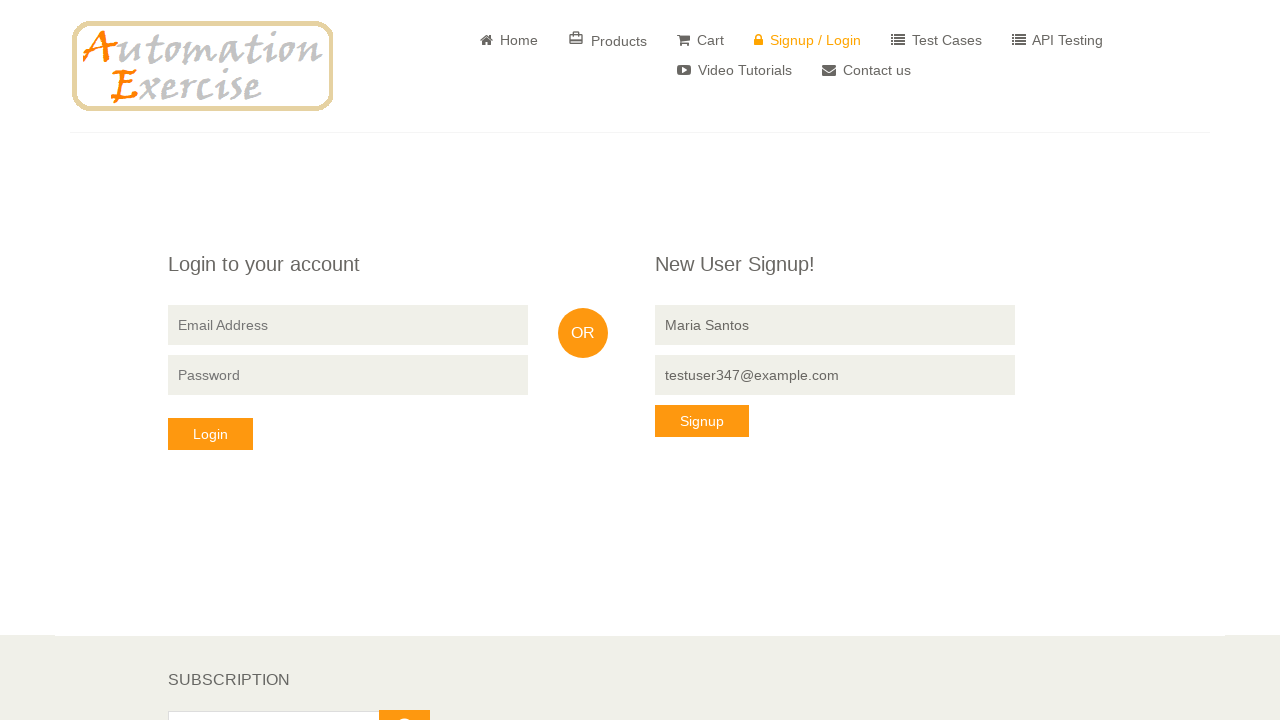

Clicked signup button to submit form at (702, 421) on #form > div > div > div:nth-child(3) > div > form > button
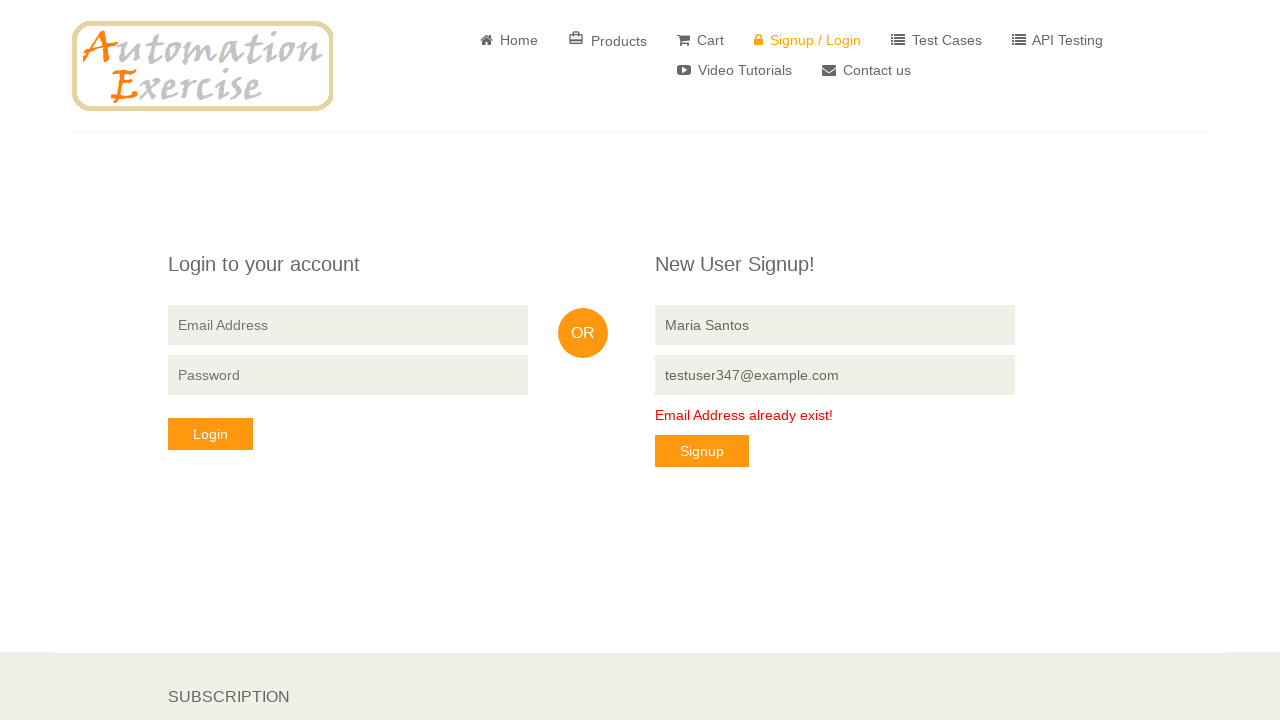

Email already exists error message appeared
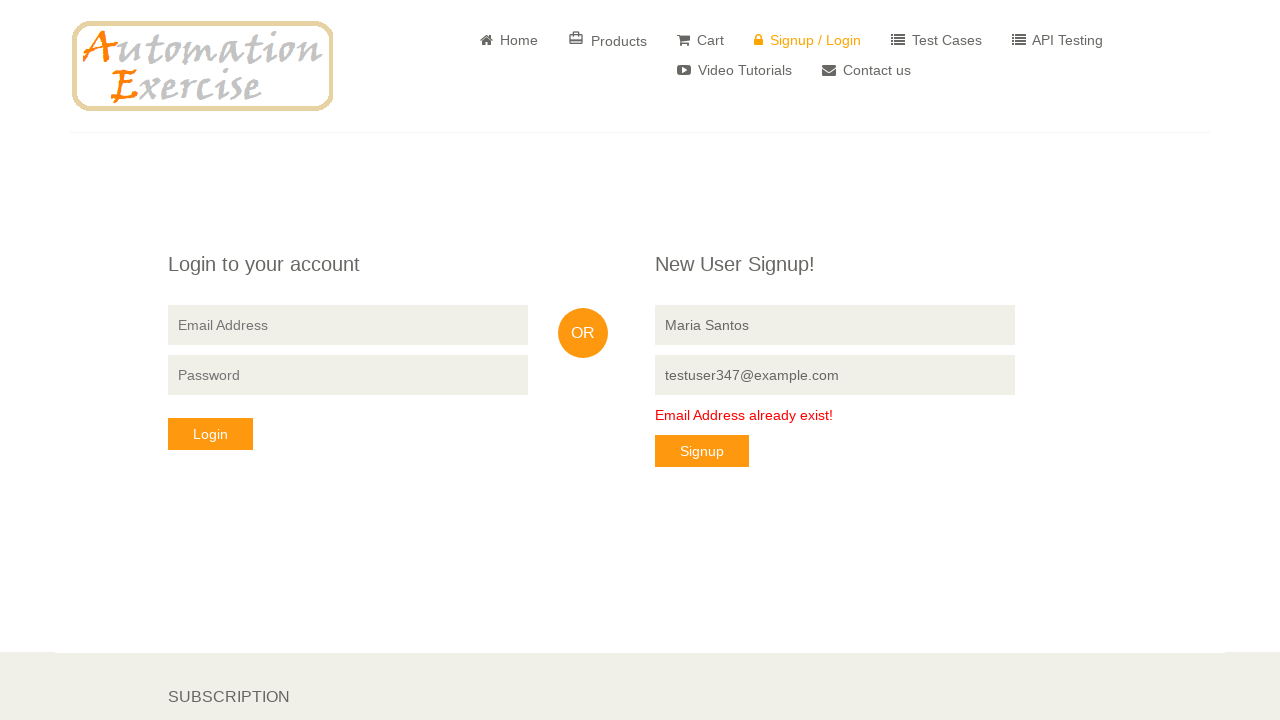

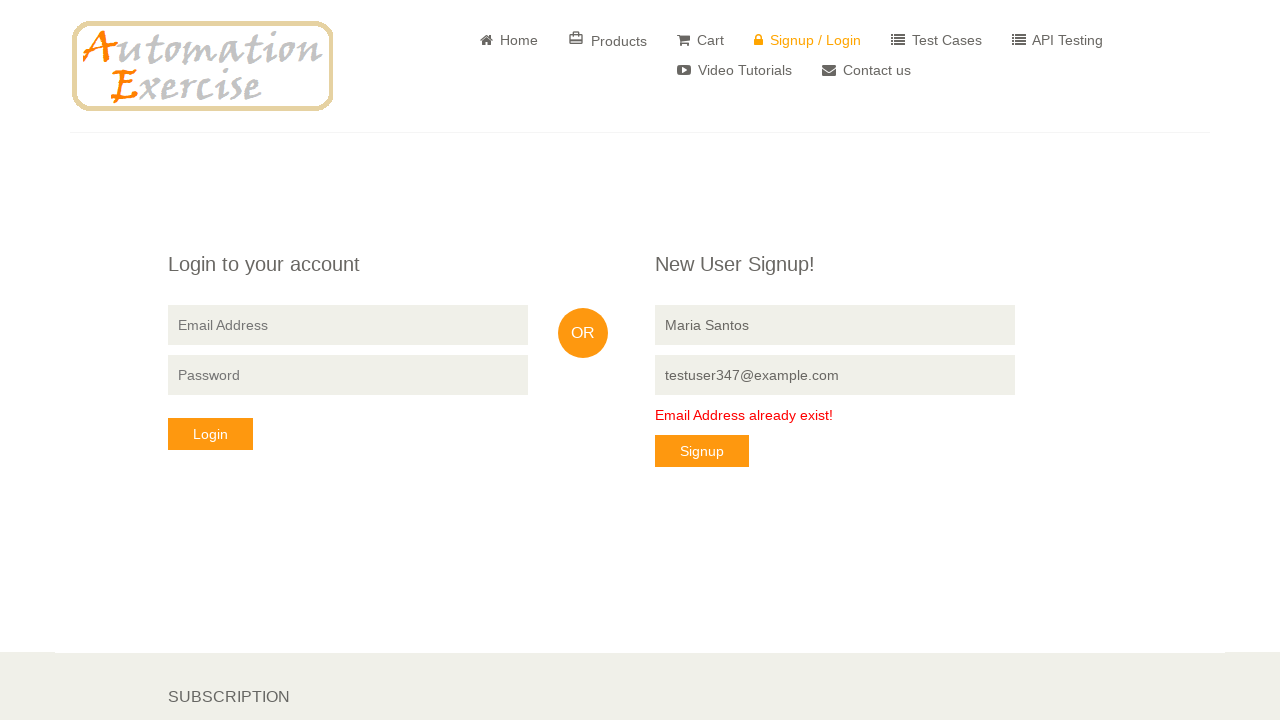